Tests jQuery UI selectable functionality by selecting multiple items using Ctrl+click

Starting URL: https://jqueryui.com/selectable/

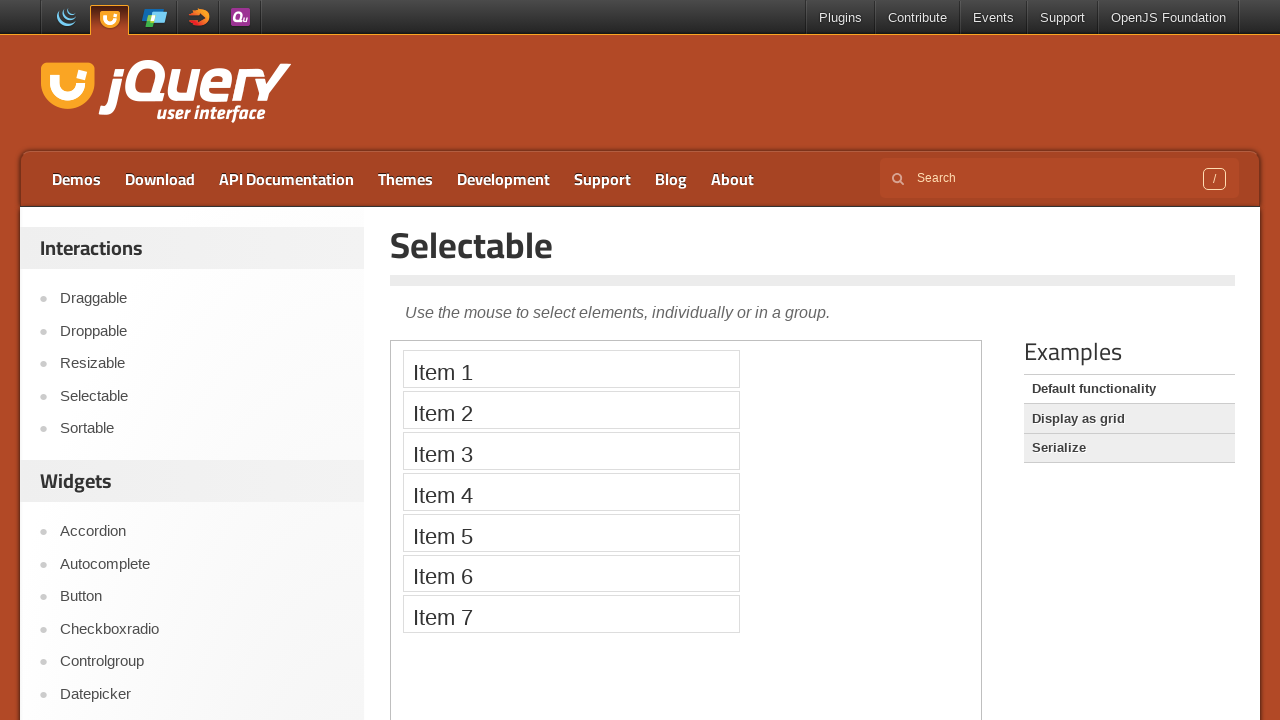

Located the demo iframe for jQuery UI selectable
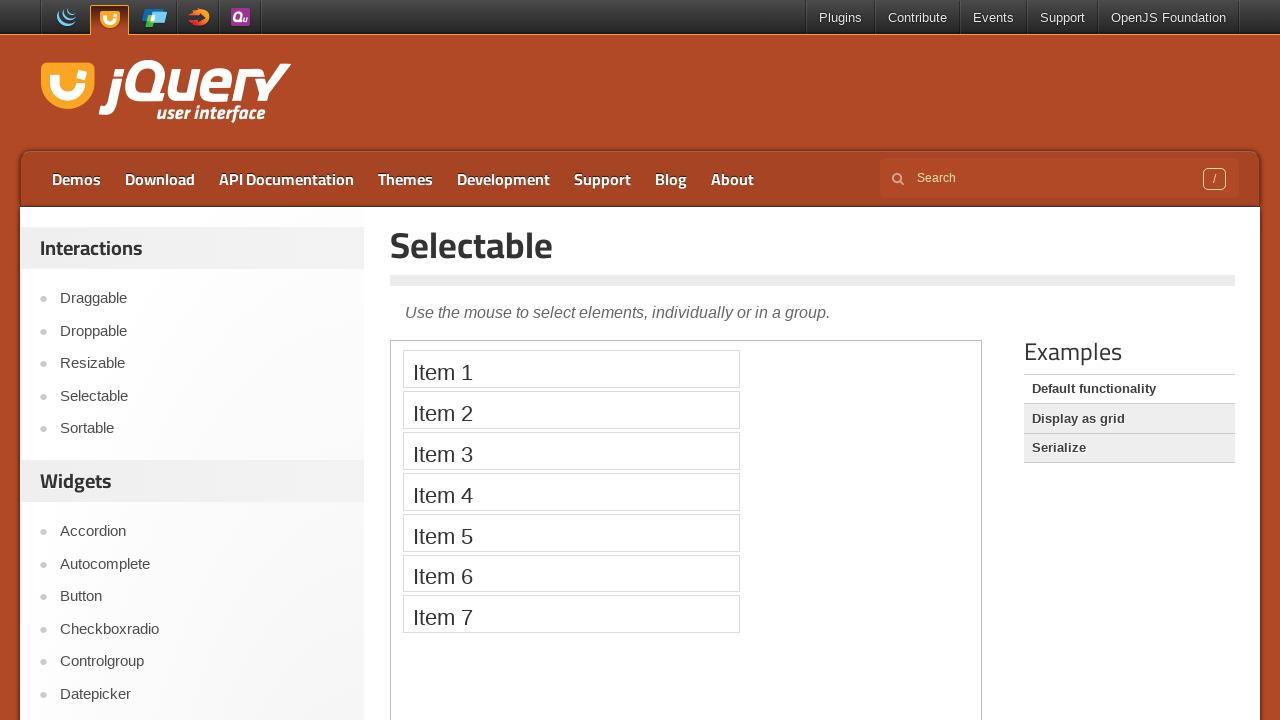

Ctrl+clicked on Item 1 at (571, 369) on iframe.demo-frame >> nth=0 >> internal:control=enter-frame >> li:text('Item 1')
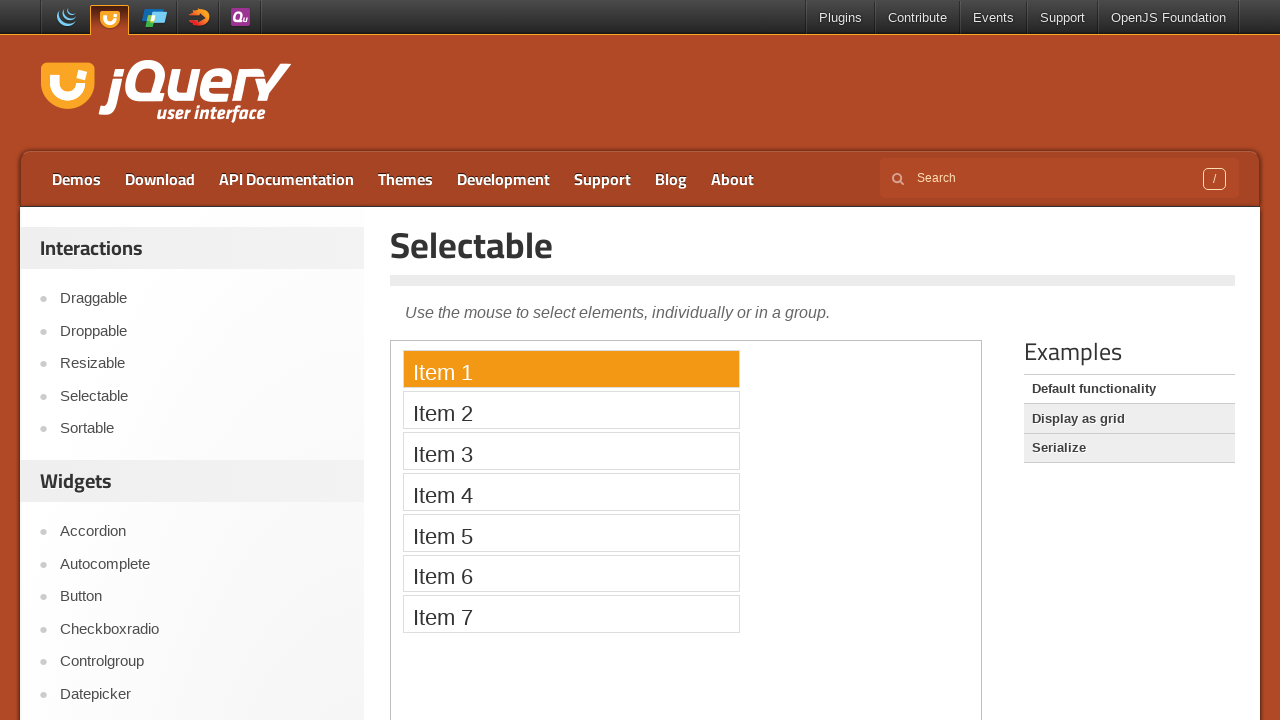

Ctrl+clicked on Item 3 at (571, 451) on iframe.demo-frame >> nth=0 >> internal:control=enter-frame >> li:text('Item 3')
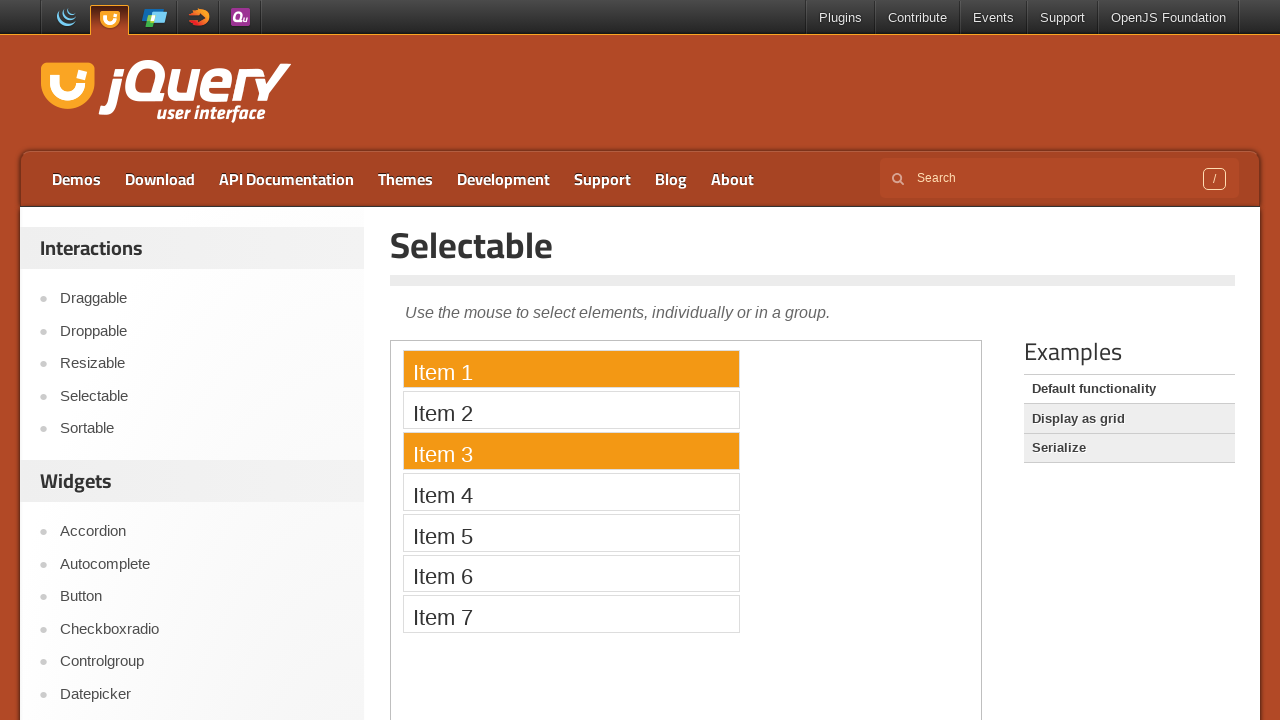

Ctrl+clicked on Item 5 at (571, 532) on iframe.demo-frame >> nth=0 >> internal:control=enter-frame >> li:text('Item 5')
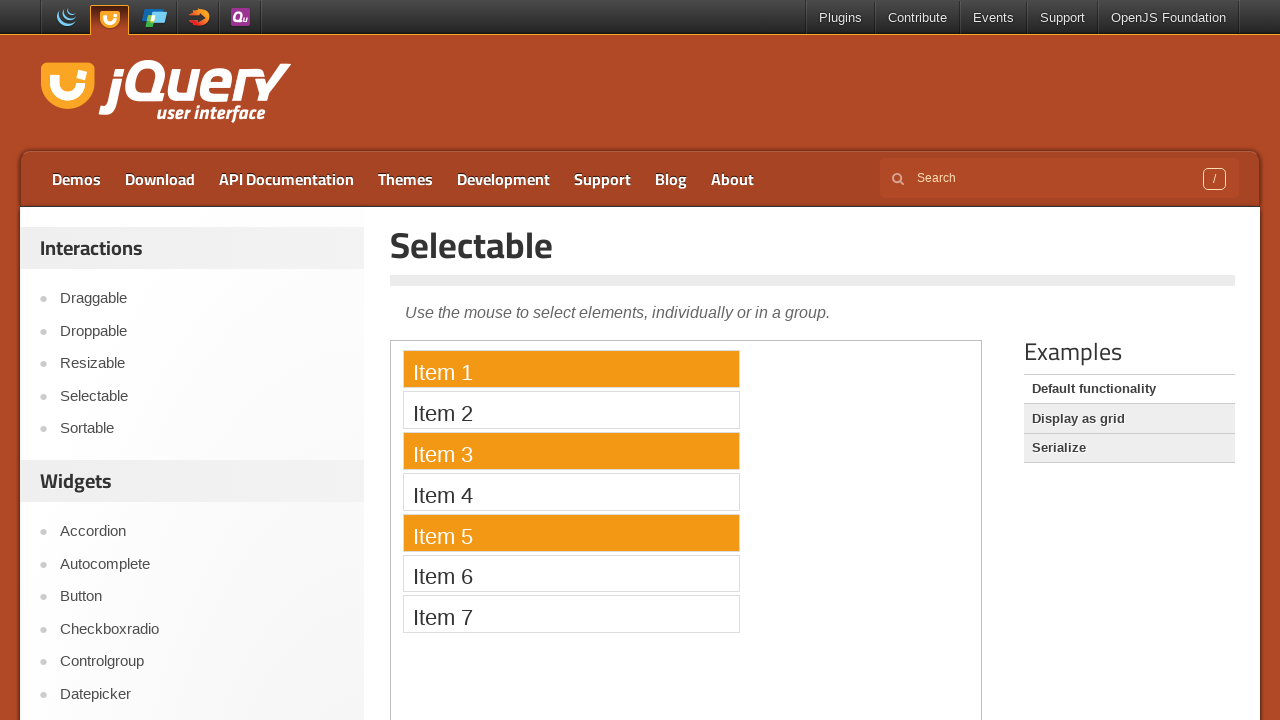

Ctrl+clicked on Item 7 at (571, 614) on iframe.demo-frame >> nth=0 >> internal:control=enter-frame >> li:text('Item 7')
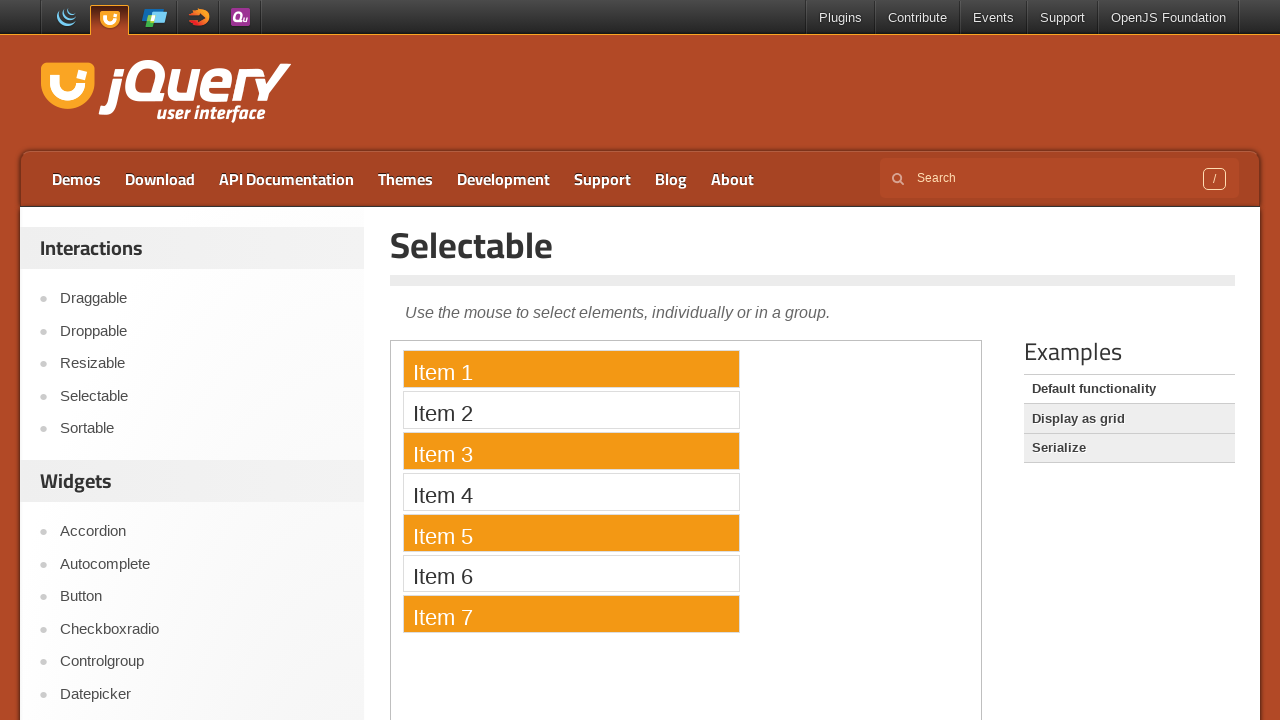

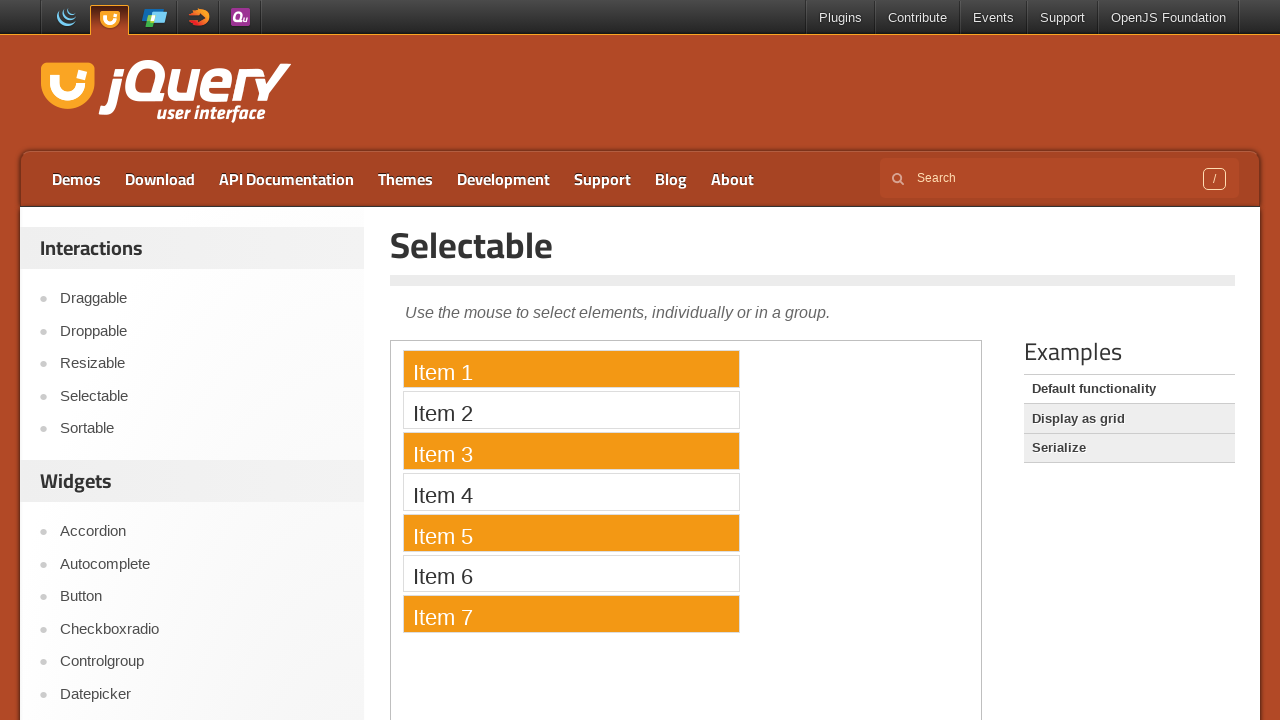